Tests JavaScript prompt alert functionality by clicking the prompt button, entering text into the alert, and accepting it

Starting URL: https://the-internet.herokuapp.com/javascript_alerts

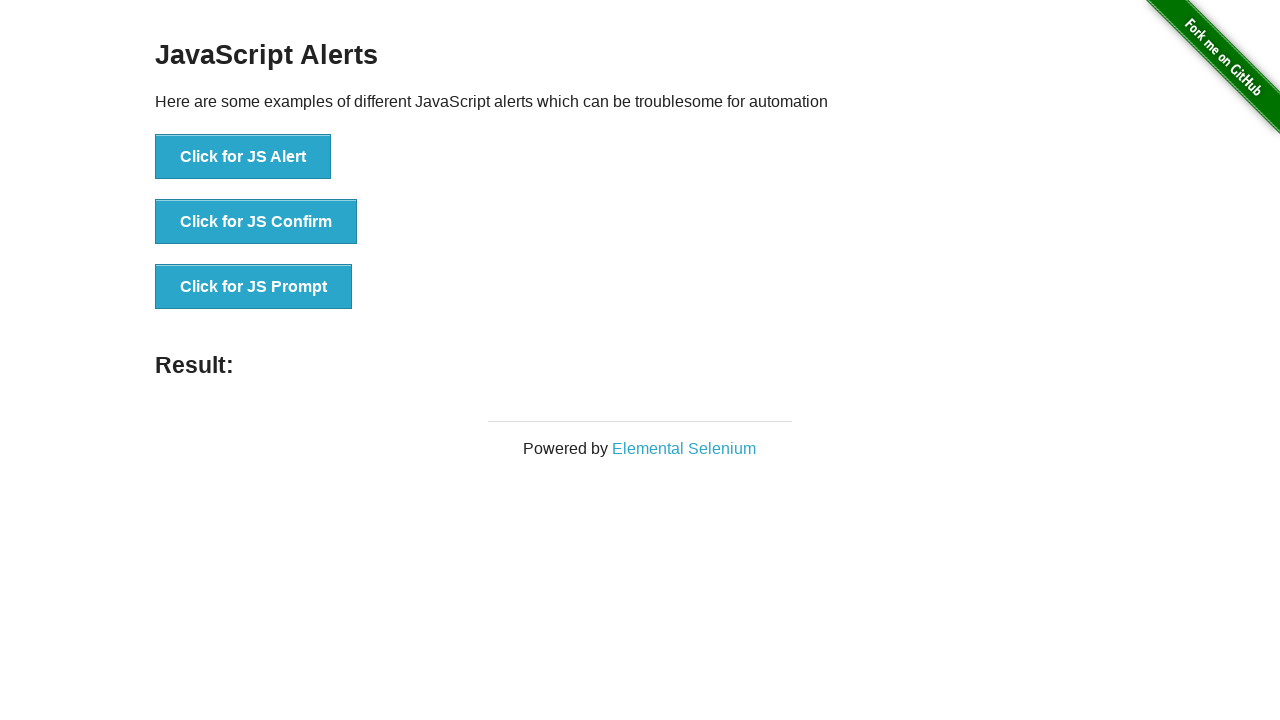

Clicked the 'Click for JS Prompt' button to trigger the prompt alert at (254, 287) on xpath=//button[text()='Click for JS Prompt']
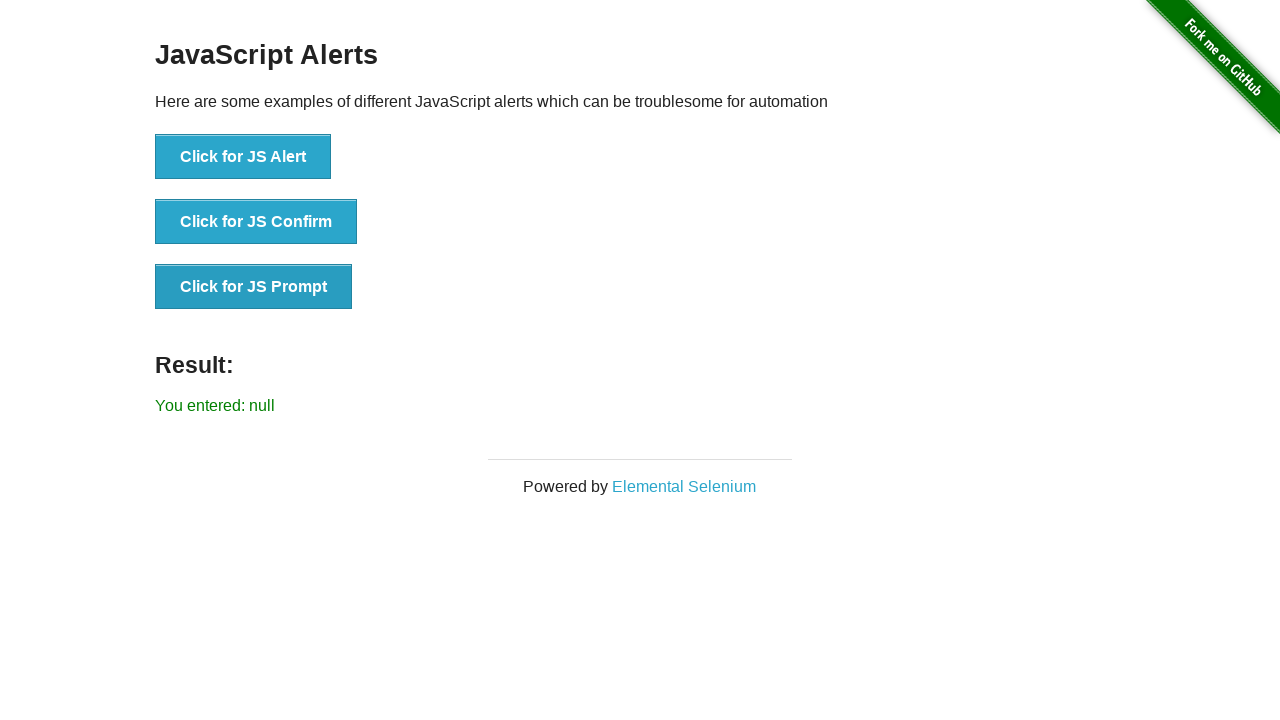

Set up dialog handler to accept prompt with text 'Welcome'
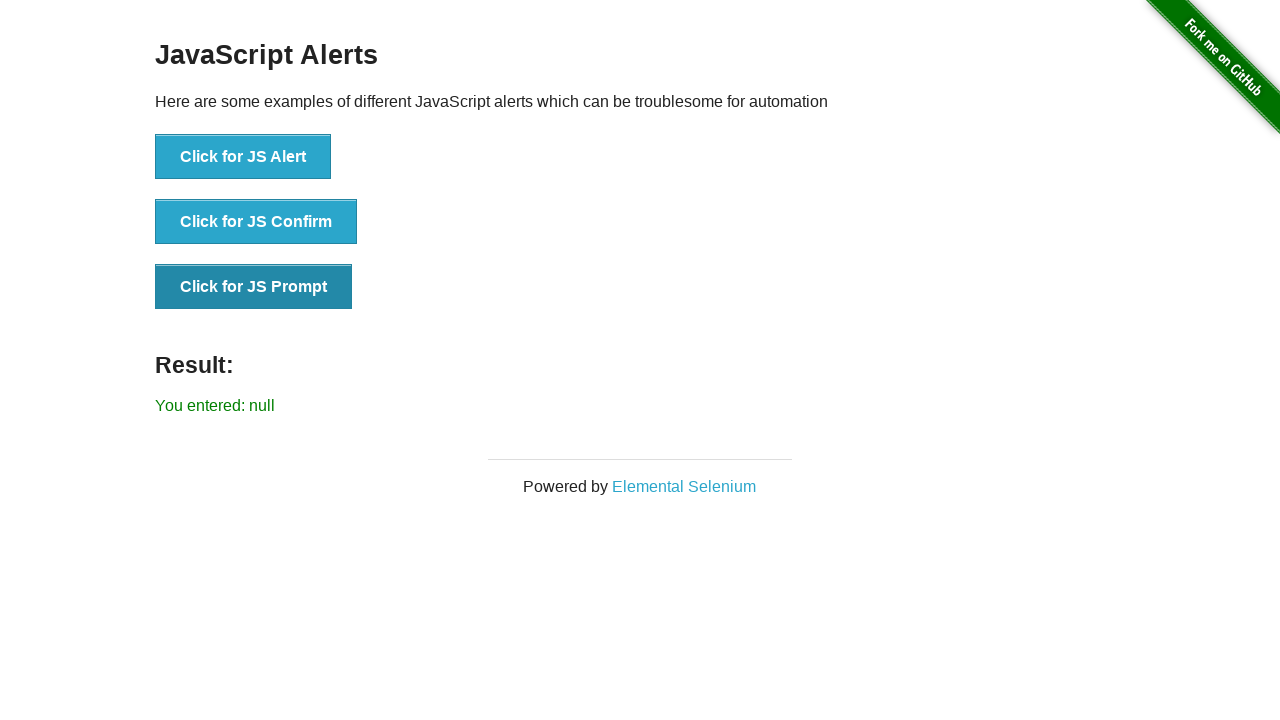

Clicked the 'Click for JS Prompt' button again to trigger the prompt dialog at (254, 287) on xpath=//button[text()='Click for JS Prompt']
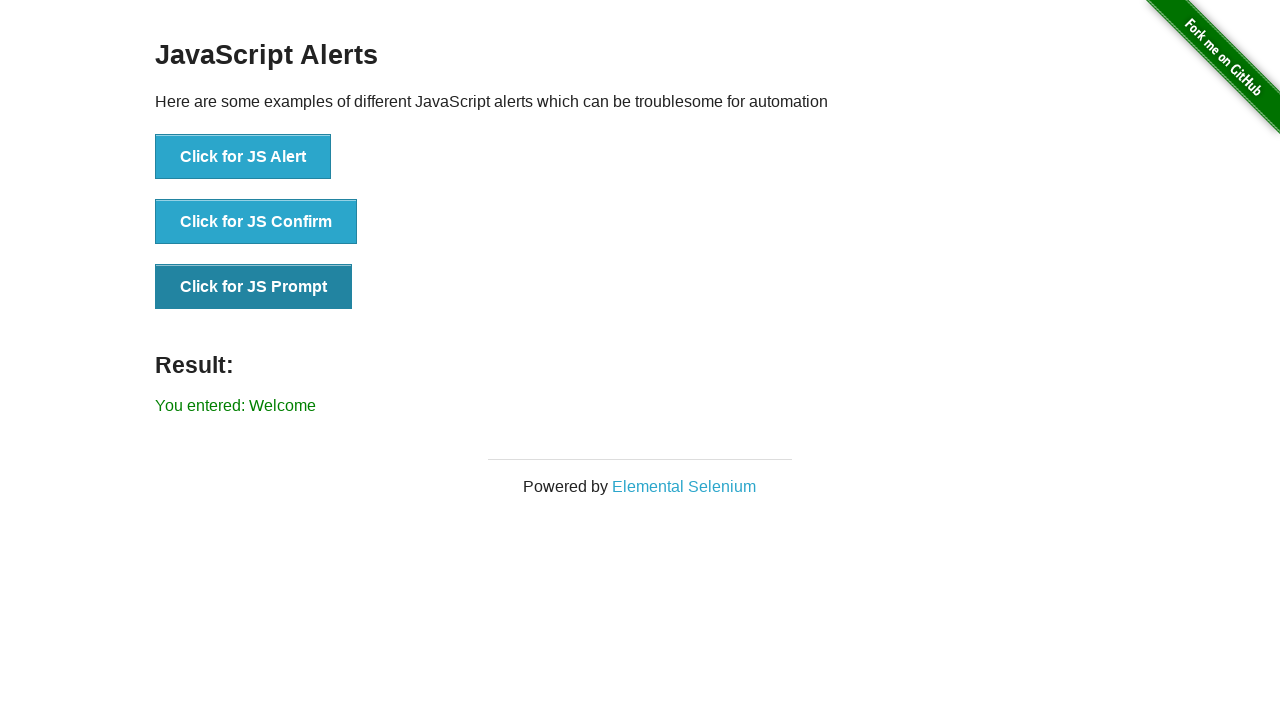

Waited for the result element to appear after accepting the prompt
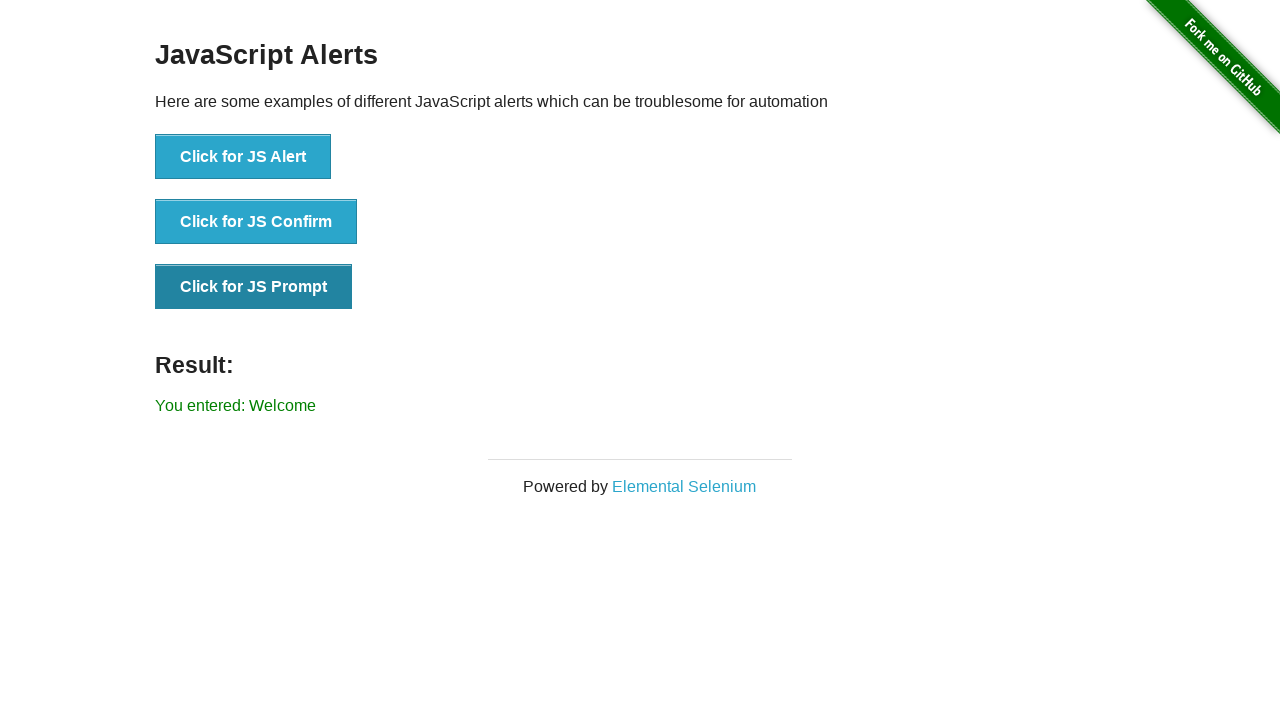

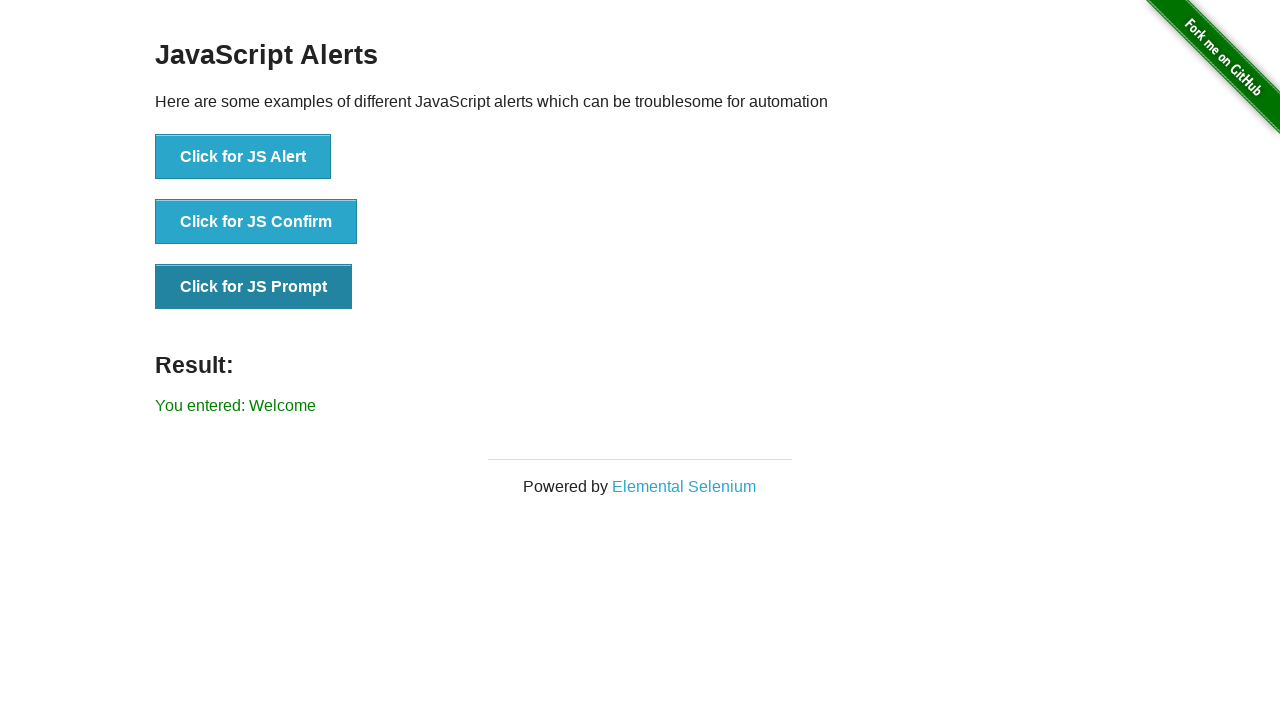